Navigates to nested frames example page and switches between frames to access content in the middle frame

Starting URL: http://the-internet.herokuapp.com/

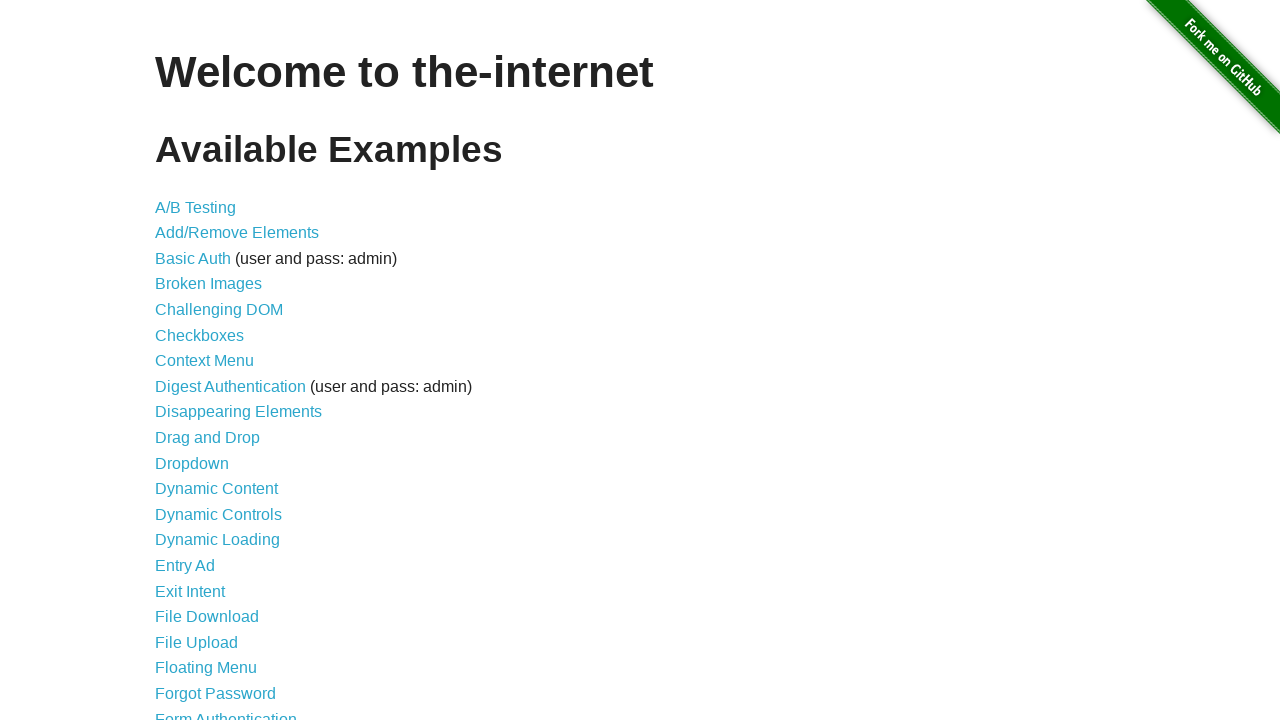

Clicked on Nested Frames link at (210, 395) on xpath=//a[text()='Nested Frames']
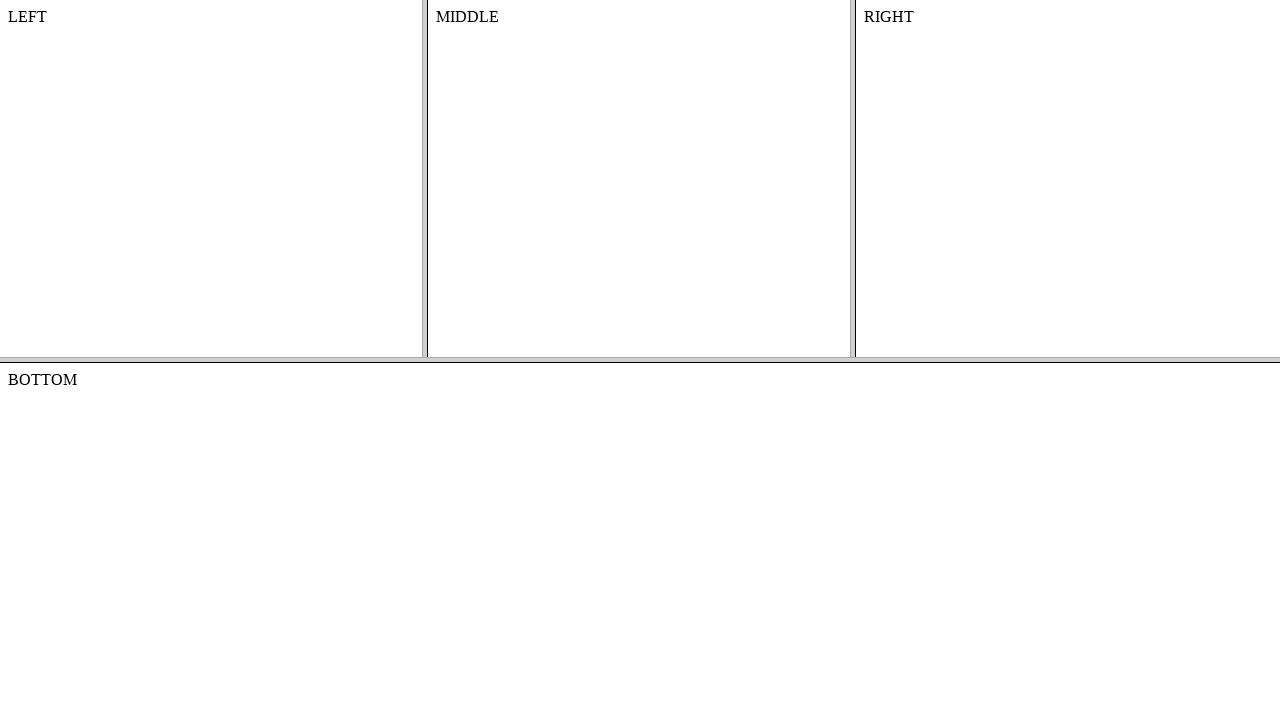

Located top frame element
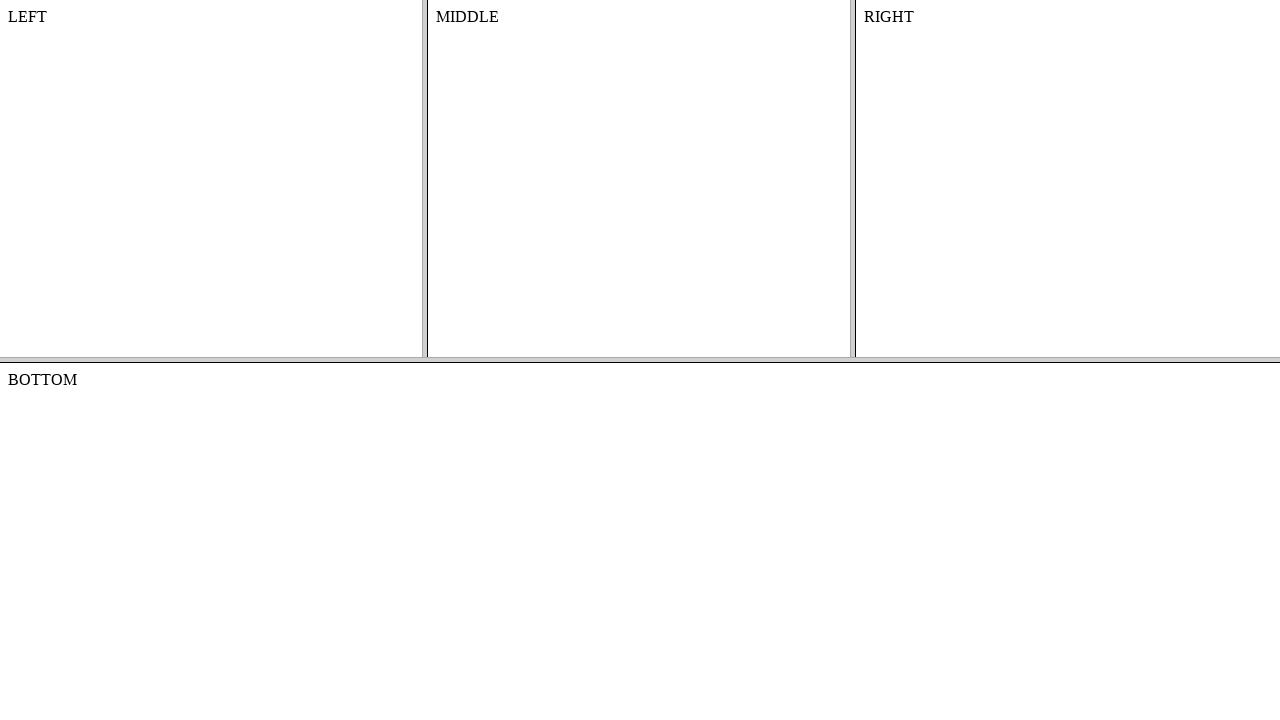

Located middle frame within top frame
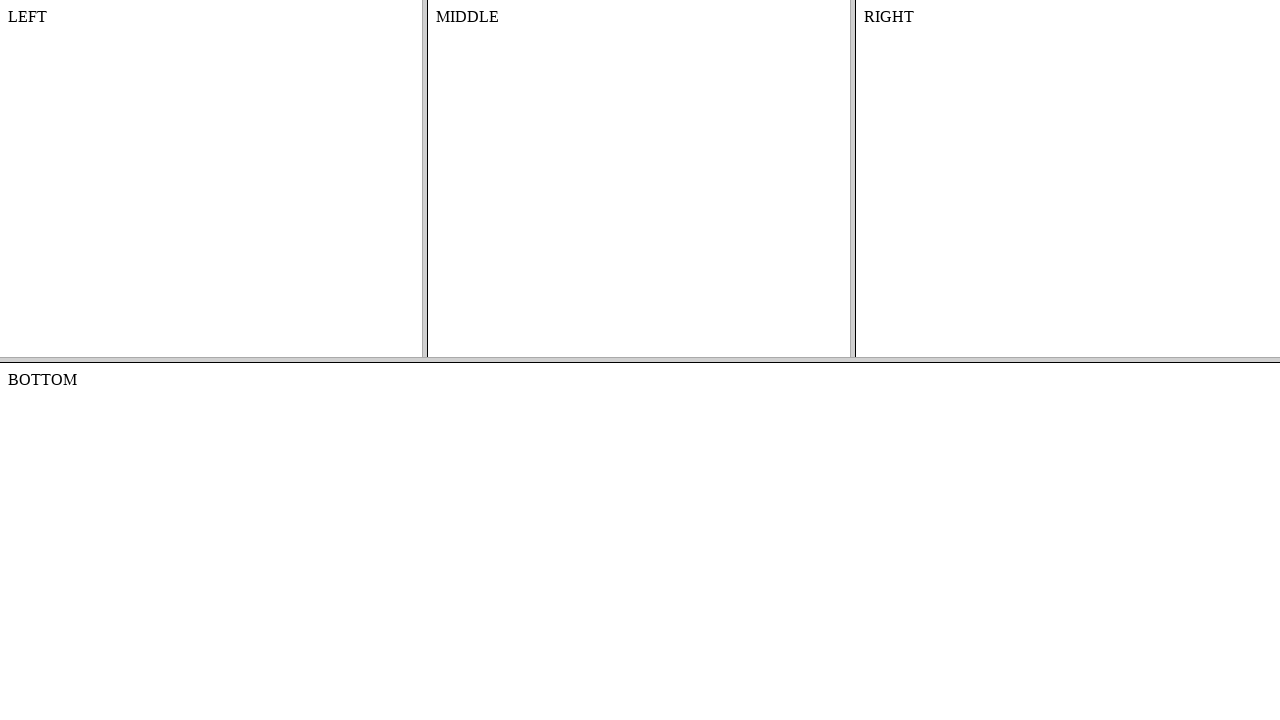

Retrieved content from middle frame: 'MIDDLE'
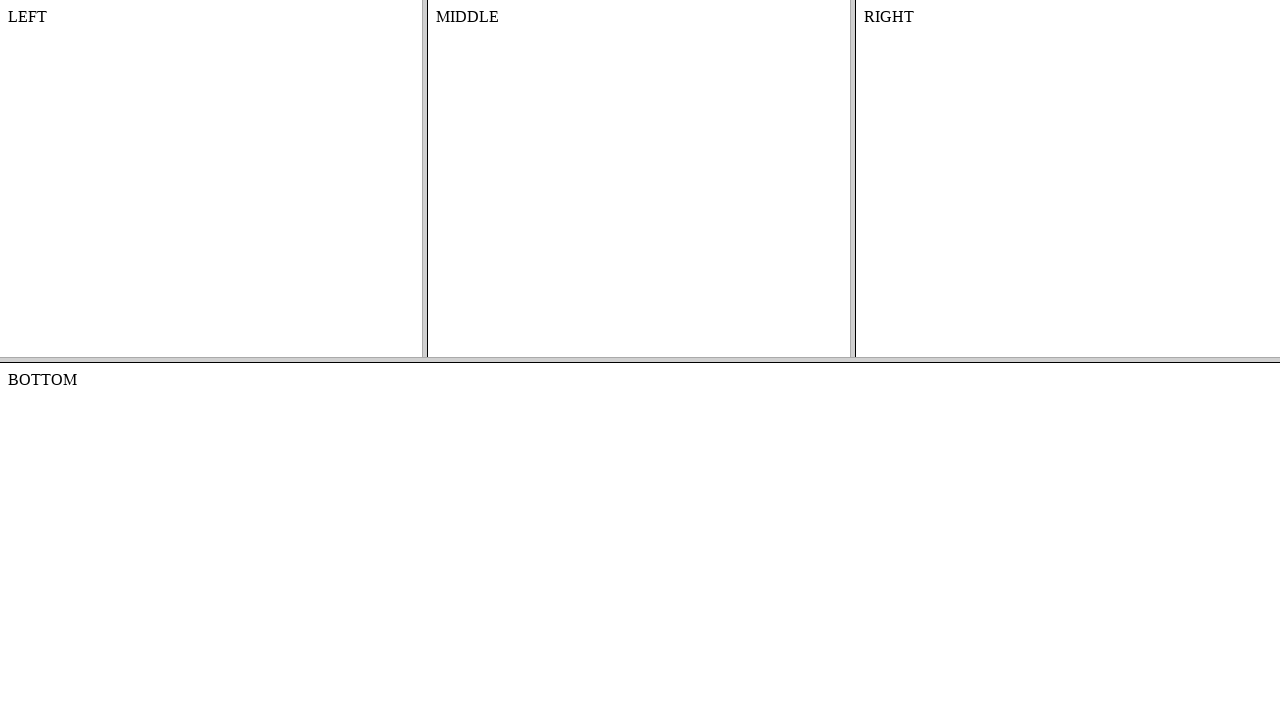

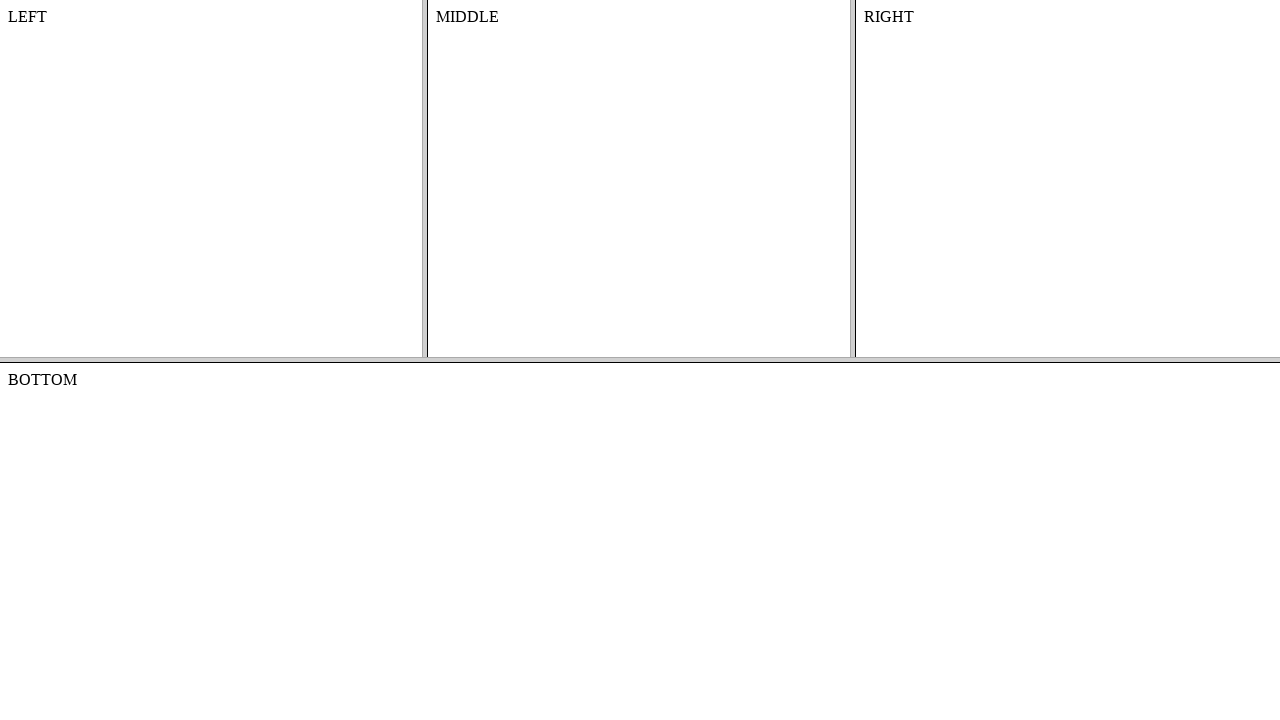